Tests checkbox functionality by navigating to the Checkboxes page, clicking checkbox 1, and verifying it becomes selected.

Starting URL: https://practice.cydeo.com/

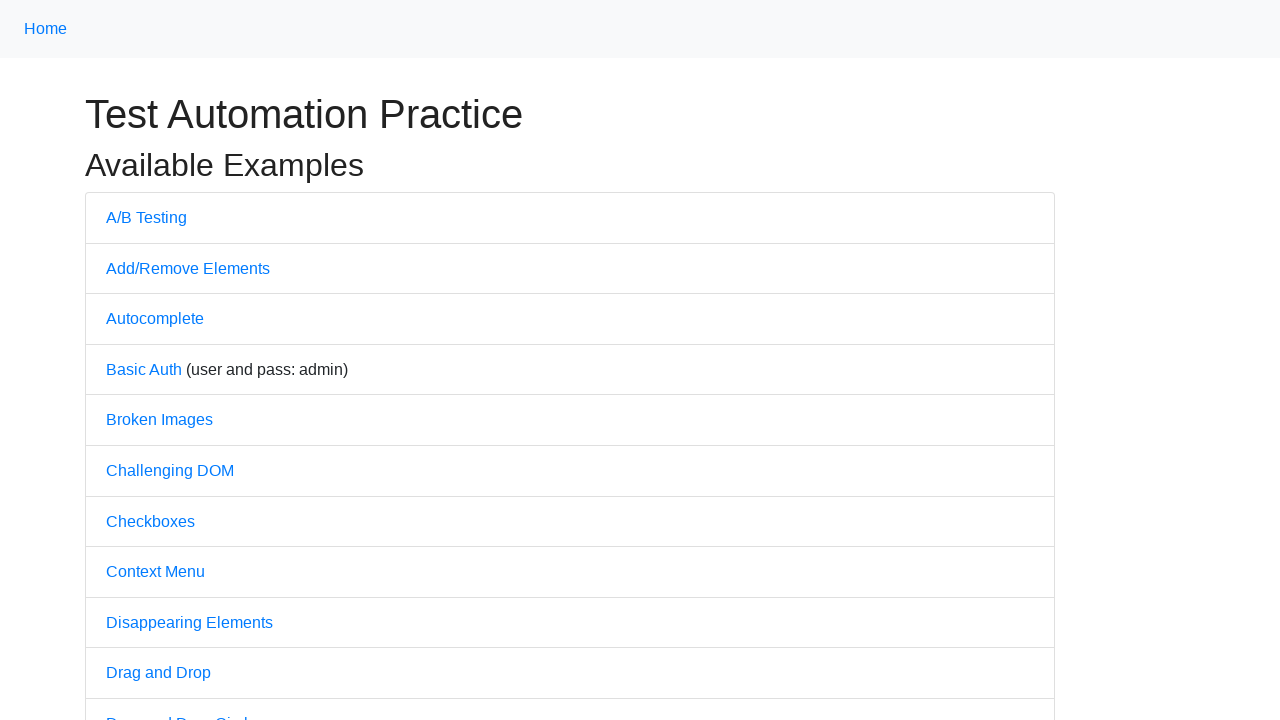

Clicked on Checkboxes link from the practice page at (150, 521) on xpath=//ul[@class='list-group']/li/a[.='Checkboxes']
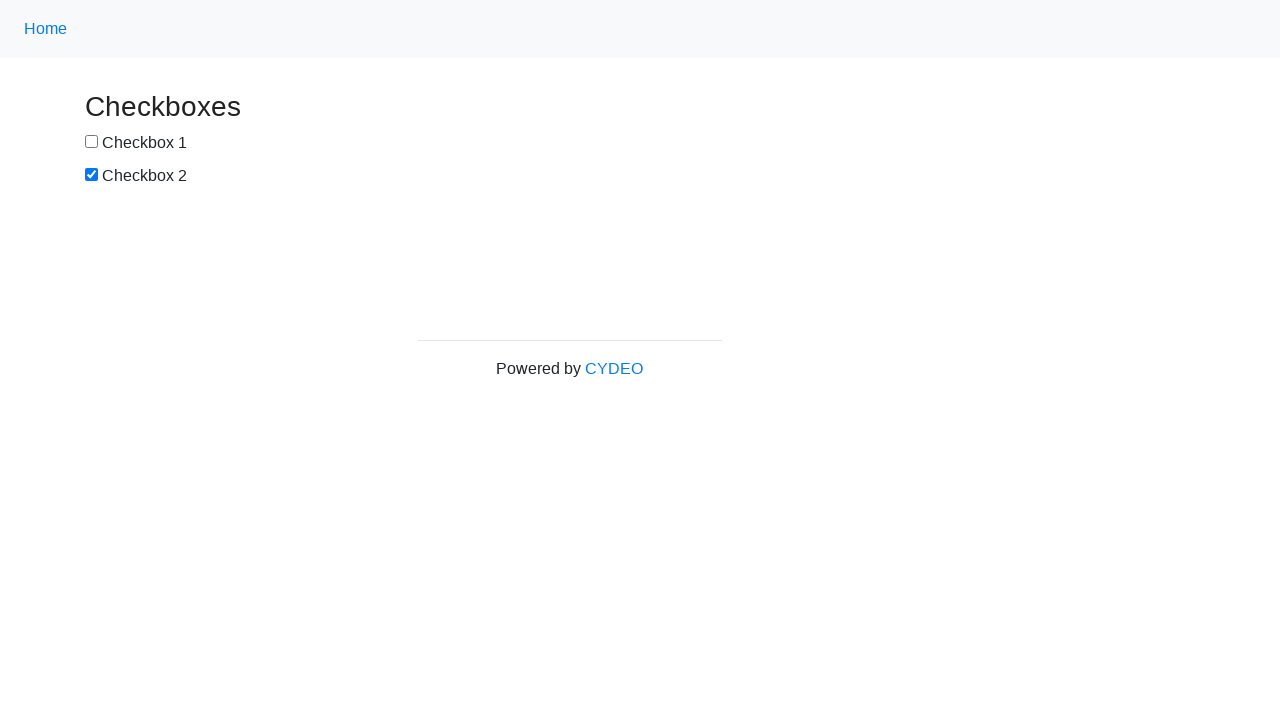

Checkboxes page loaded (domcontentloaded)
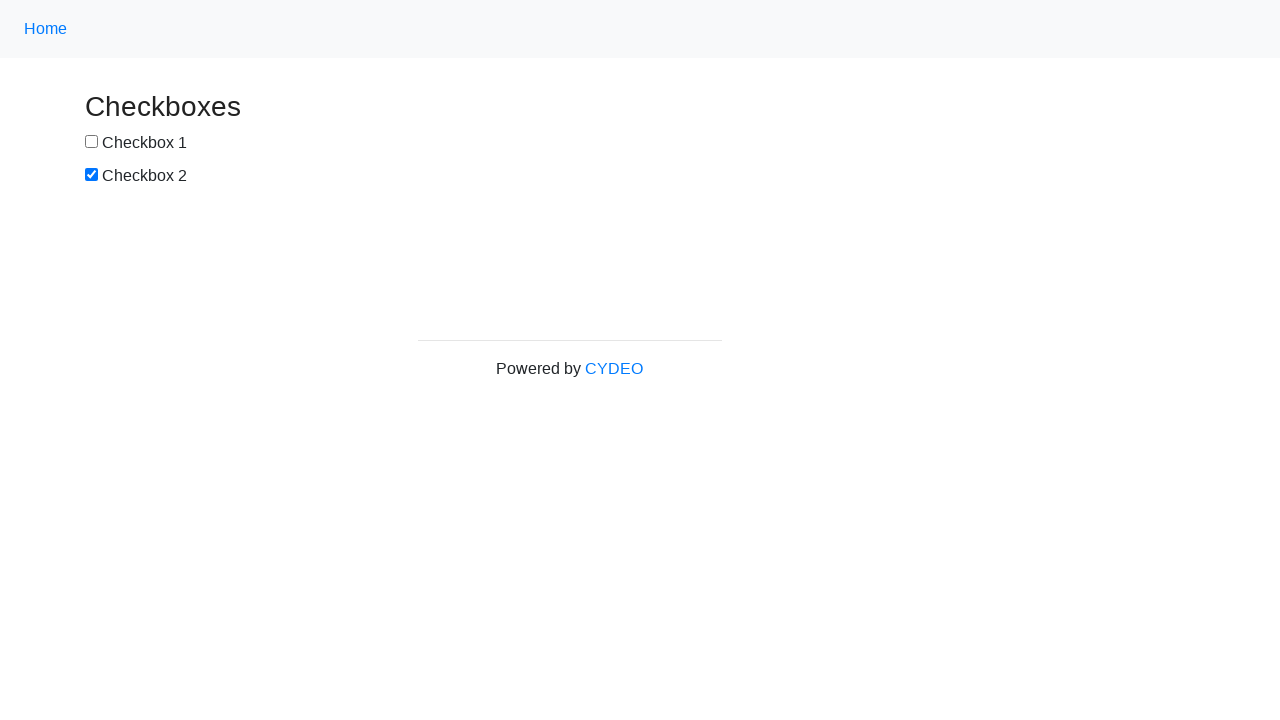

Clicked on Checkbox 1 at (92, 142) on xpath=//form/input[@id='box1']
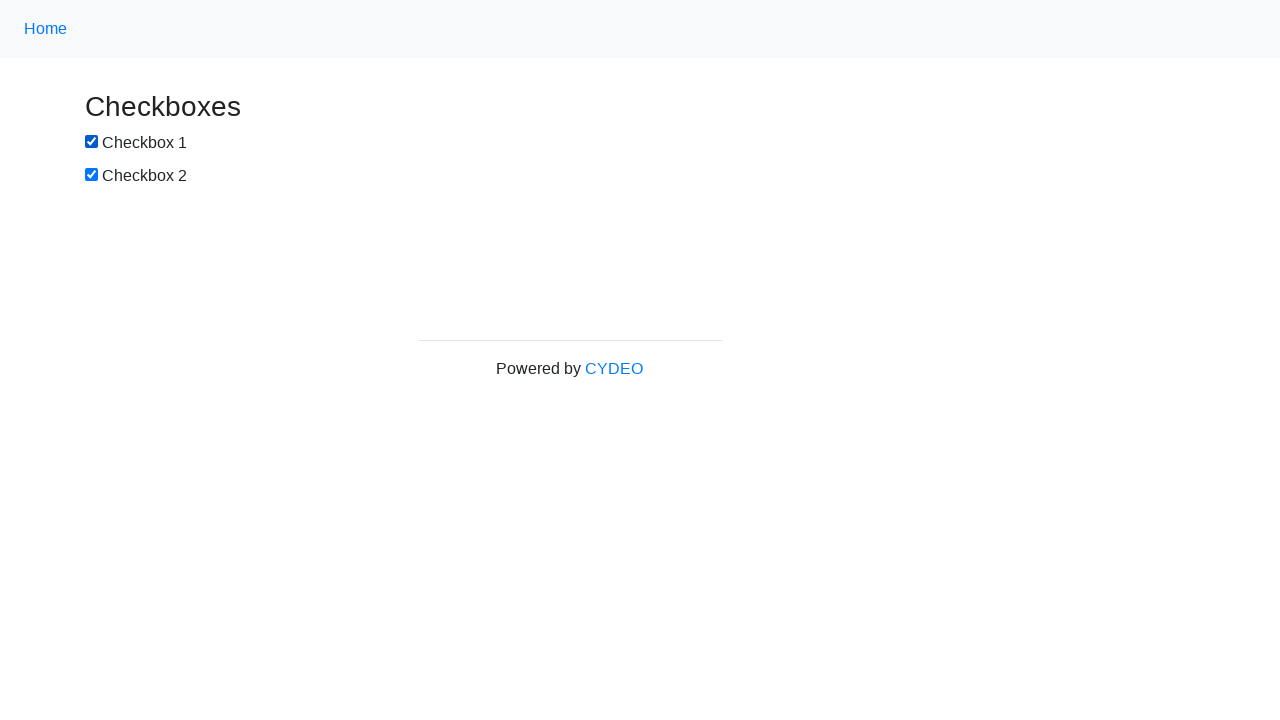

Verified that Checkbox 1 is selected
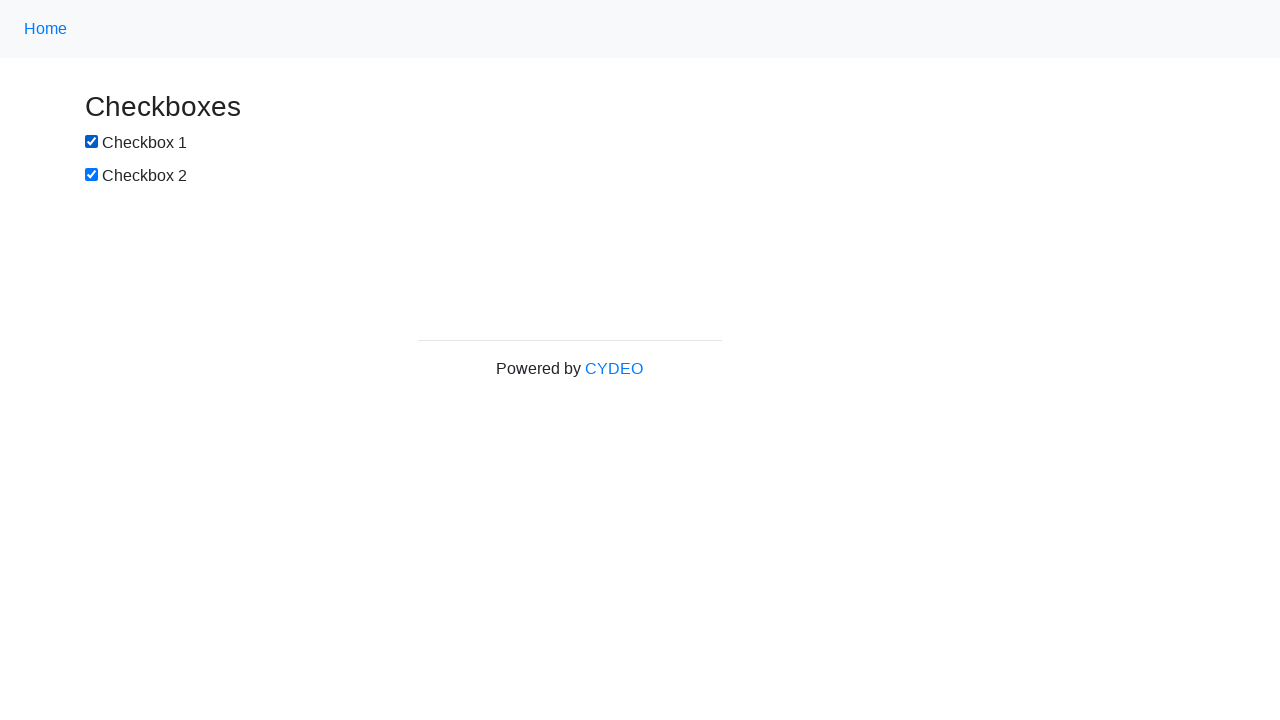

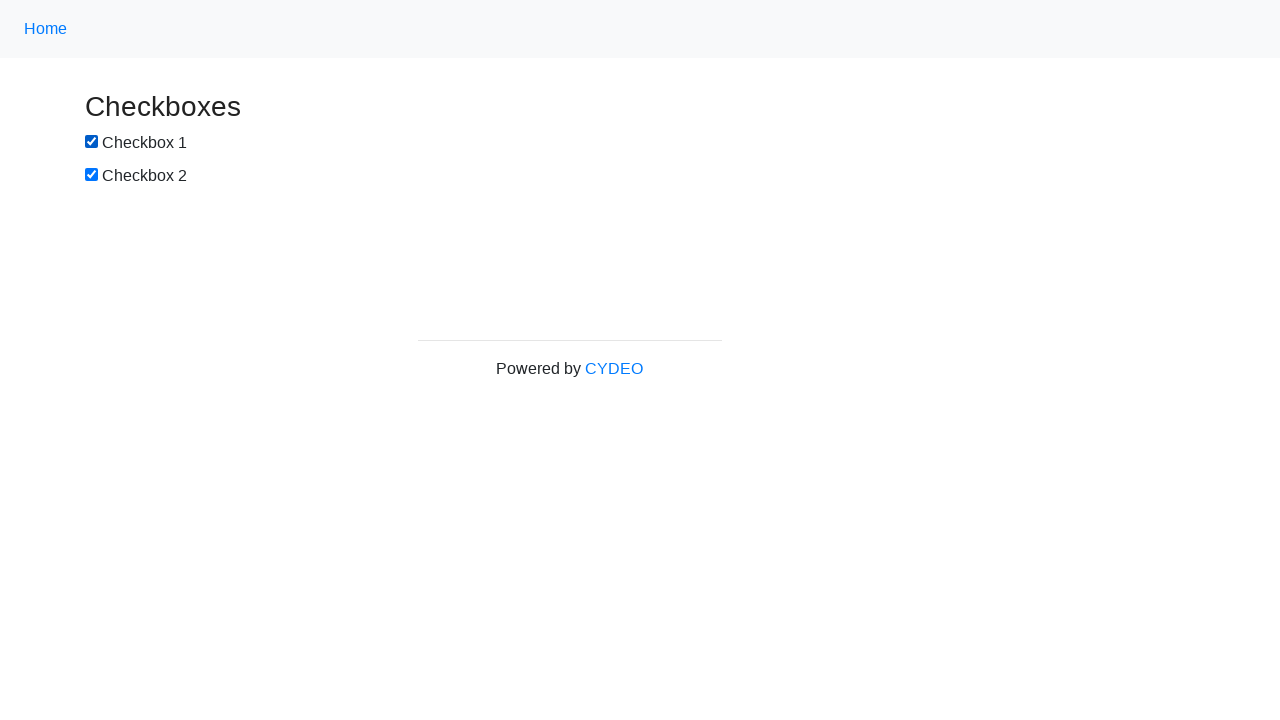